Navigates to the automation practice page and searches through a product table to find a course containing "JMETER"

Starting URL: https://rahulshettyacademy.com/AutomationPractice/

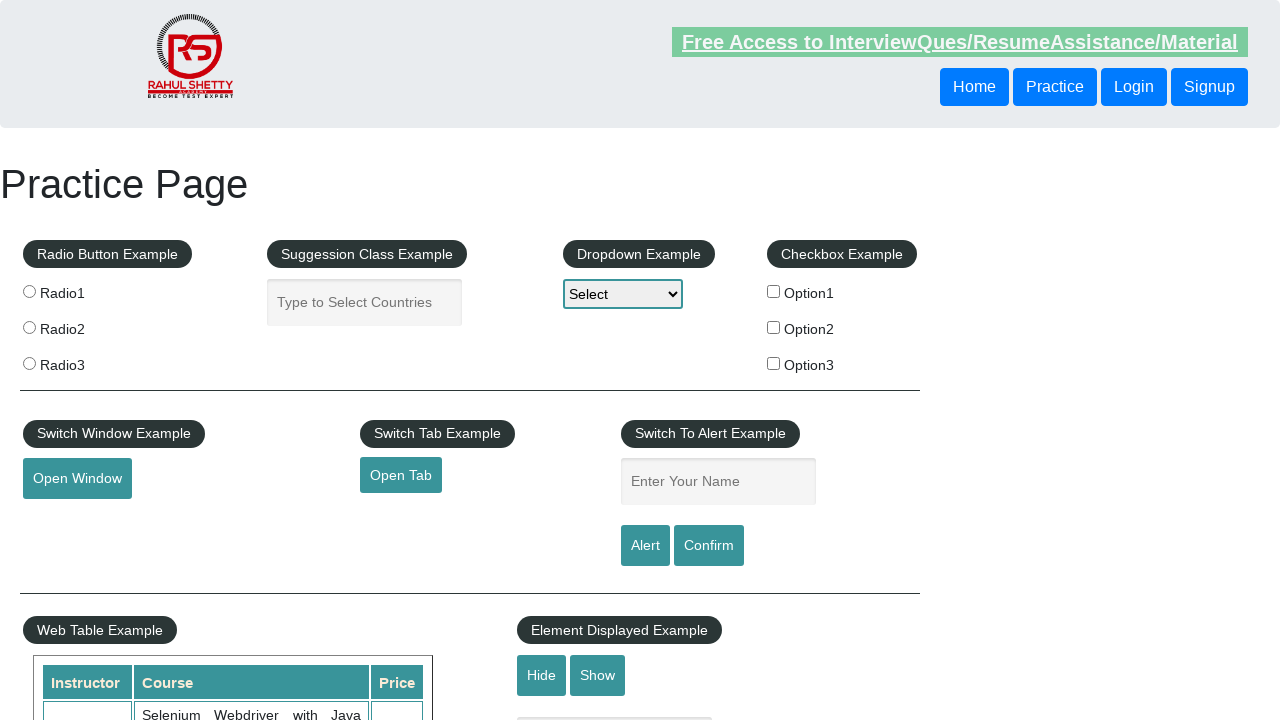

Waited for product table to be visible
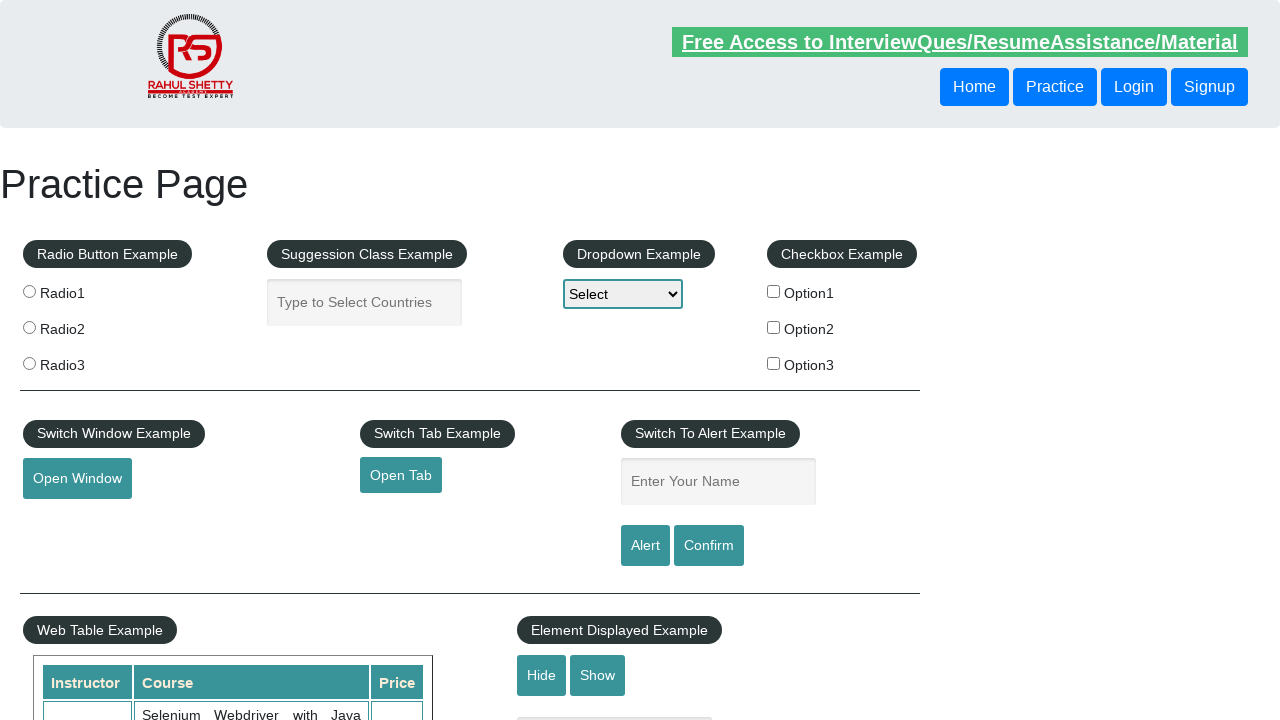

Retrieved all course name cells from product table
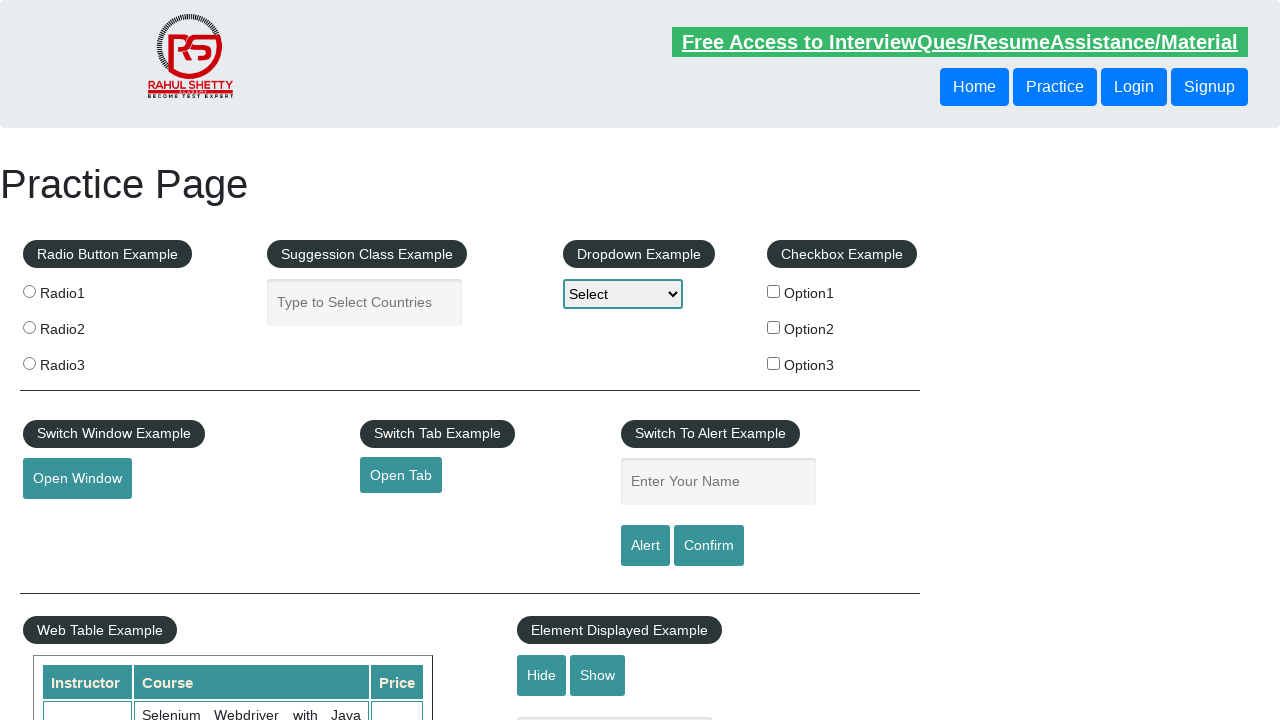

Retrieved course text: Selenium Webdriver with Java Basics + Advanced + Interview Guide
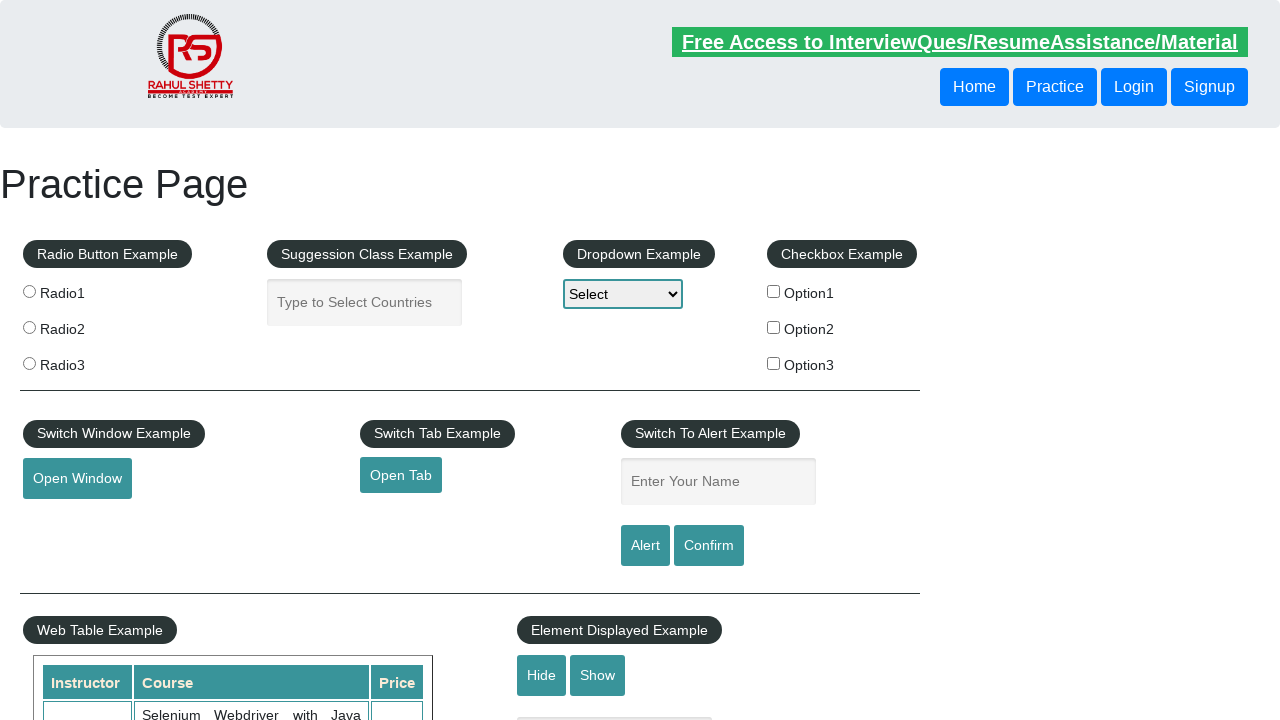

Retrieved course text: Learn SQL in Practical + Database Testing from Scratch
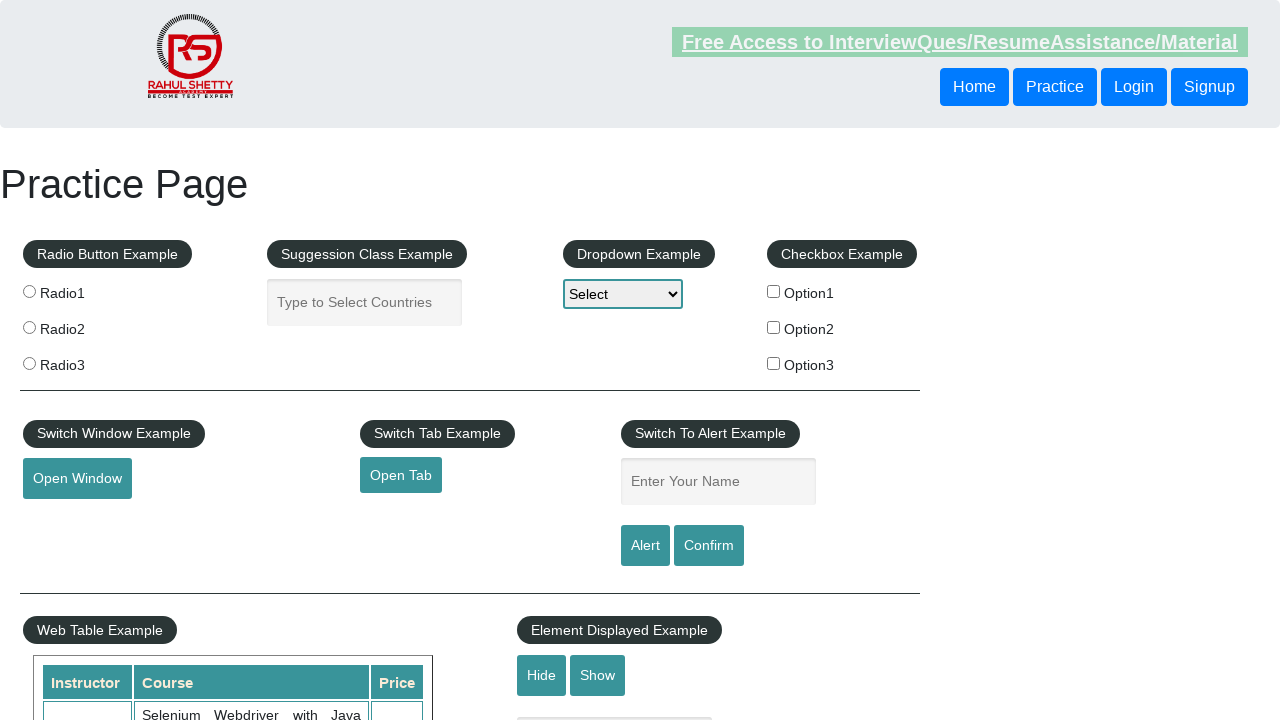

Retrieved course text: Appium (Selenium) - Mobile Automation Testing from Scratch
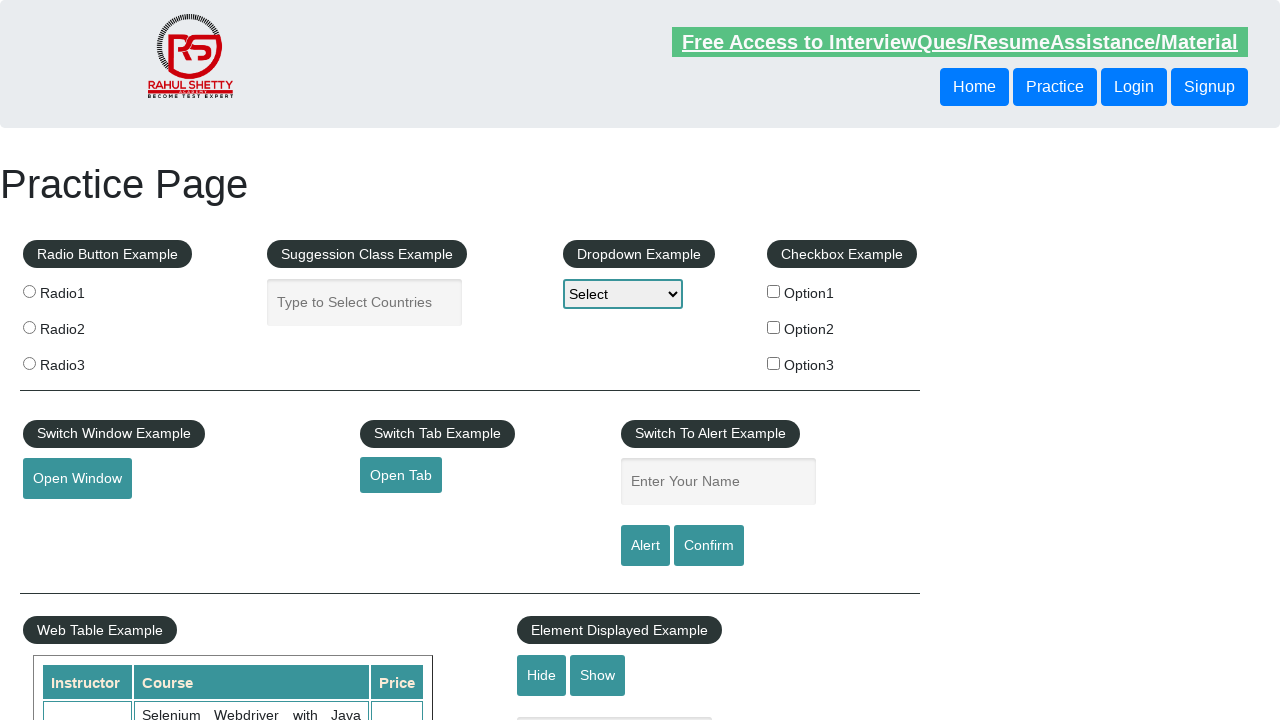

Retrieved course text: WebSecurity Testing for Beginners-QA knowledge to next level
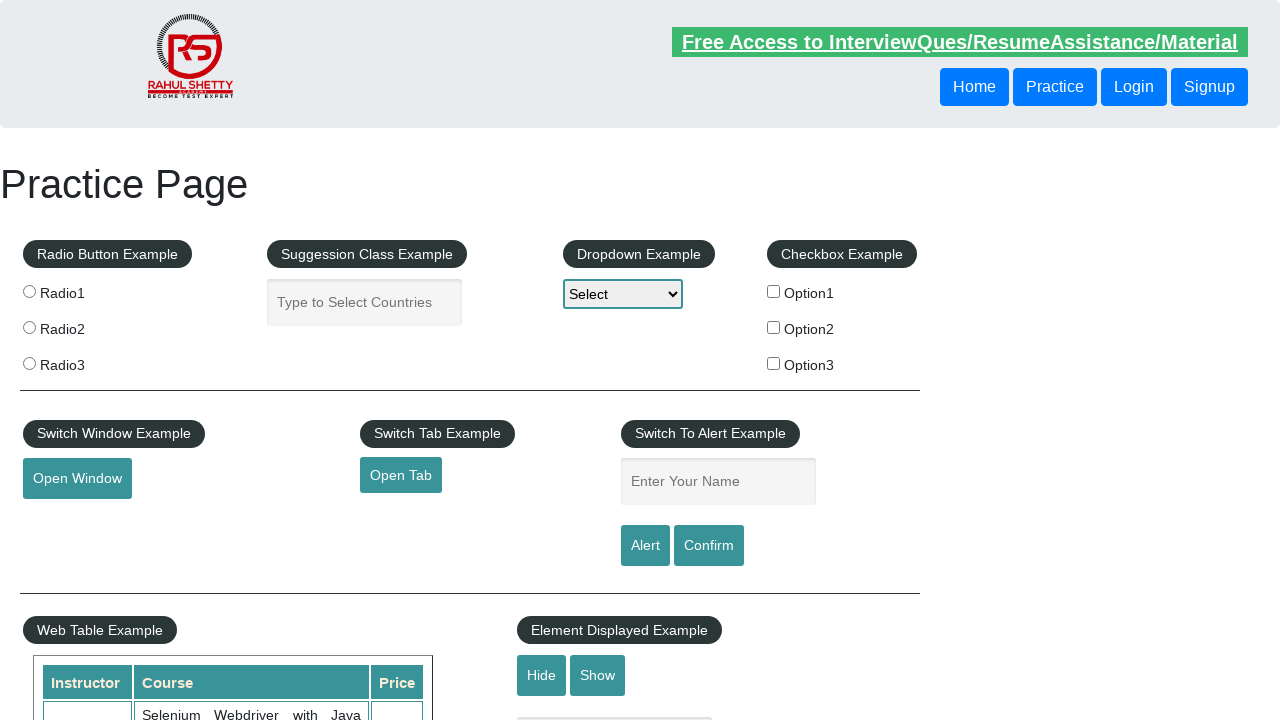

Retrieved course text: Learn JMETER from Scratch - (Performance + Load) Testing Tool
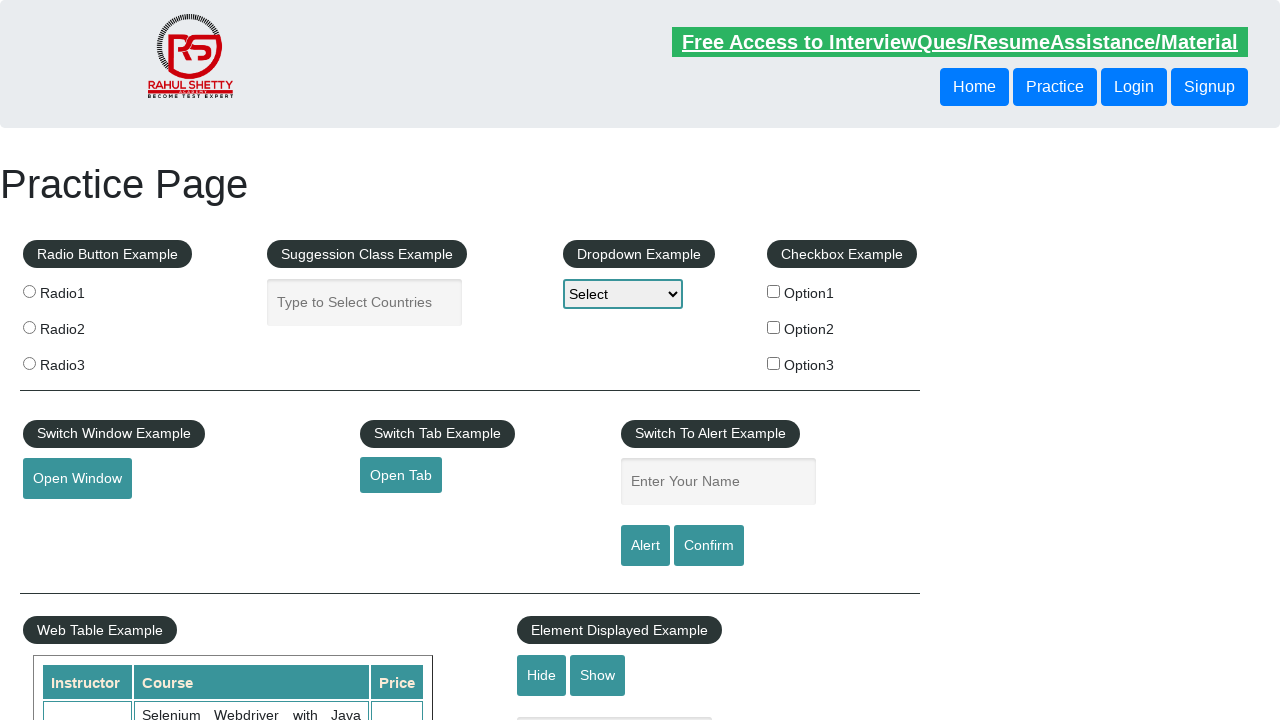

Found course containing 'JMETER' and scrolled it into view
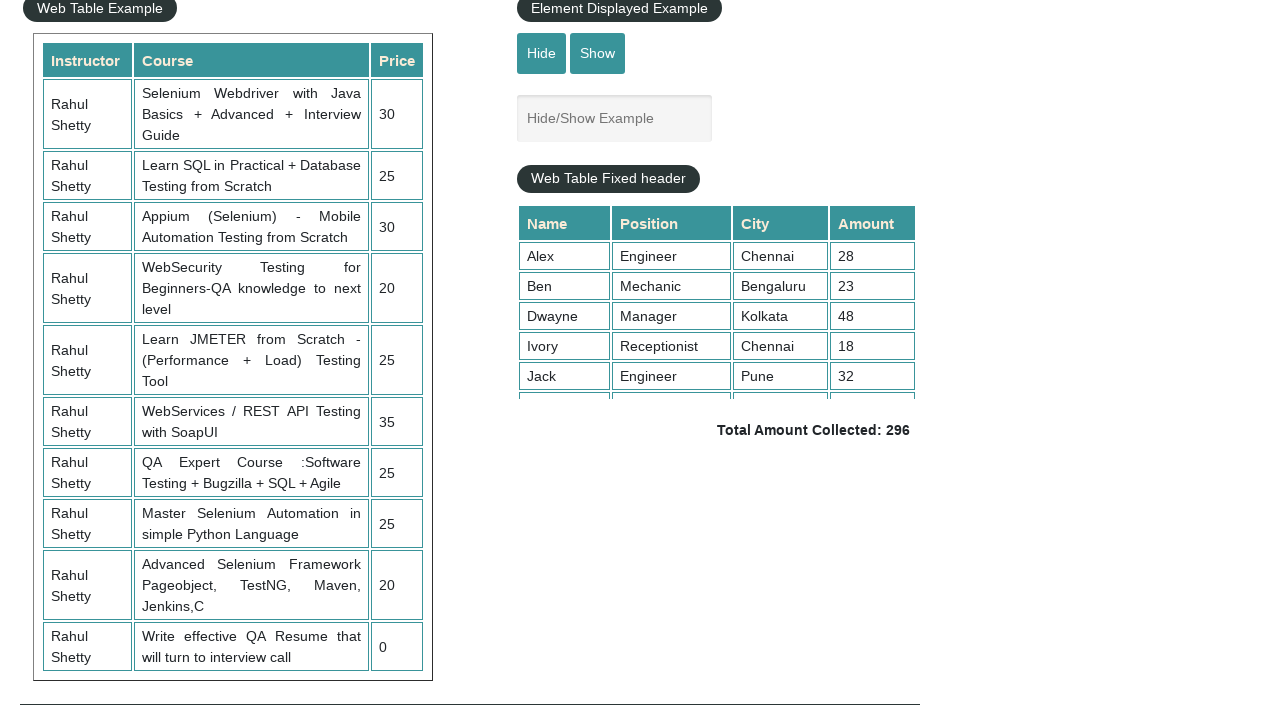

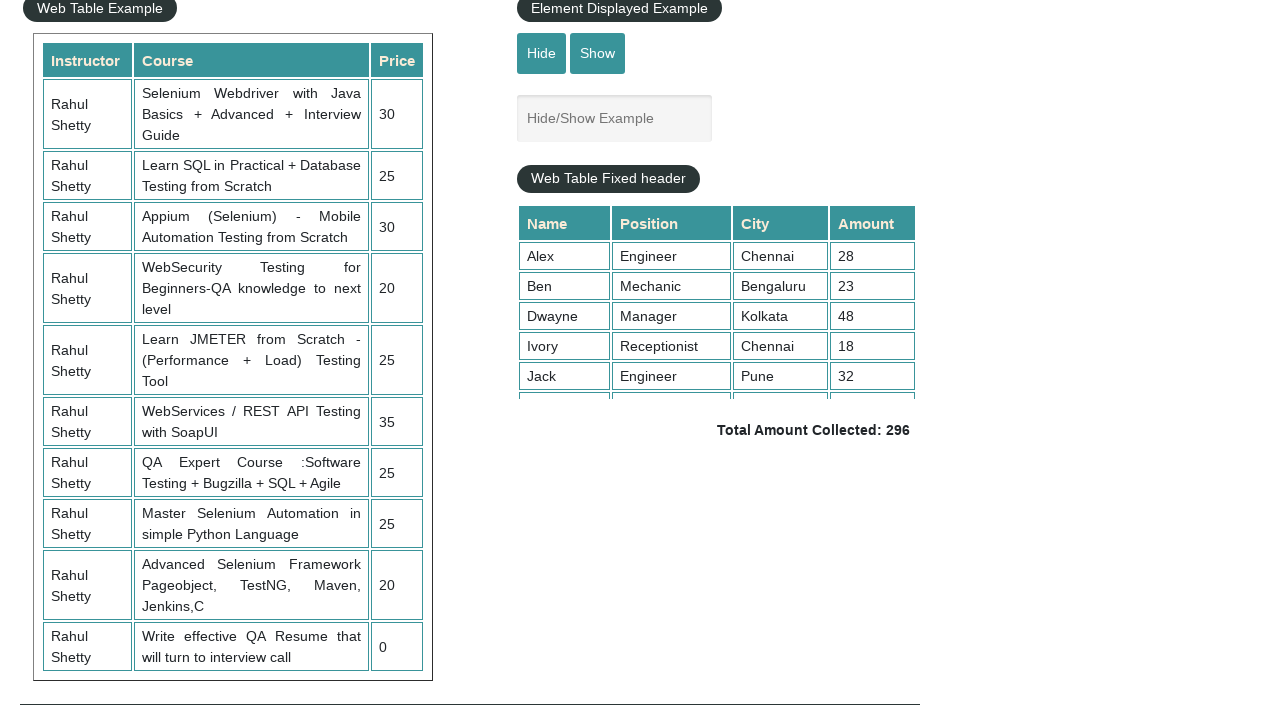